Tests DuckDuckGo search functionality by entering a search query, submitting it, and verifying the page title contains the search term.

Starting URL: https://duckduckgo.com/

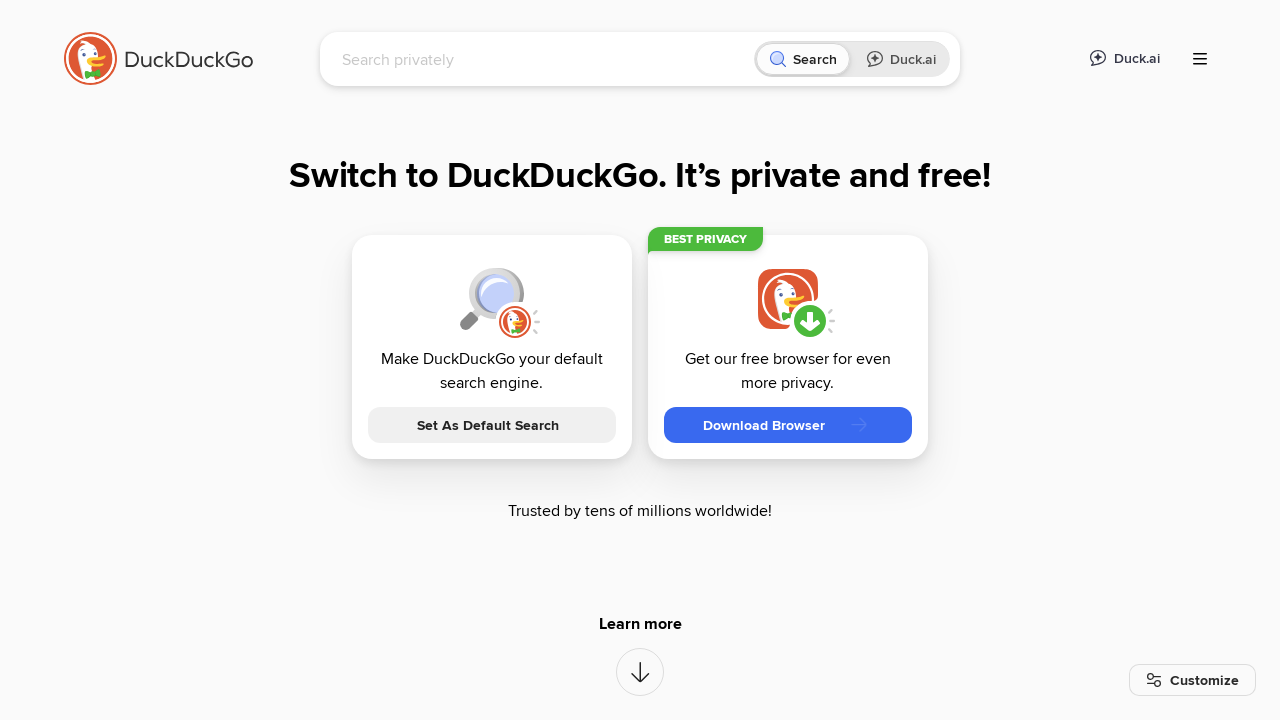

Filled search box with 'Automation Testing with Selenium' on input[name='q']
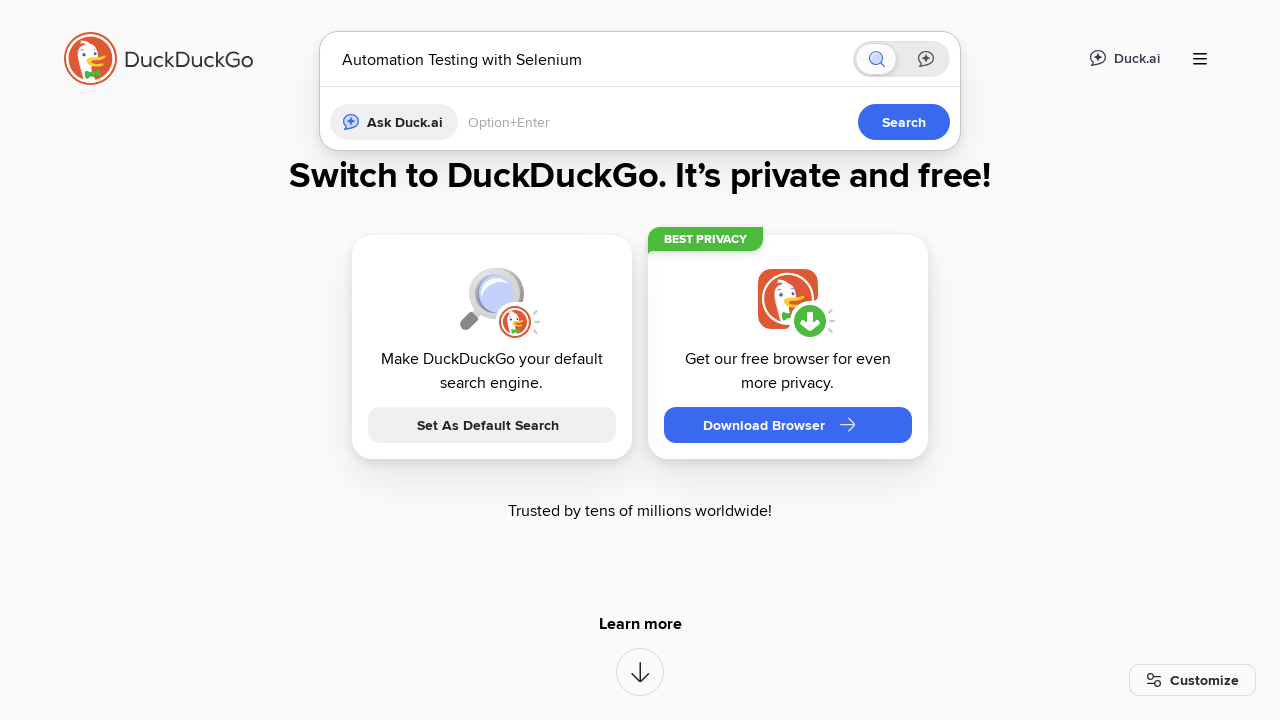

Pressed Enter to submit search query on input[name='q']
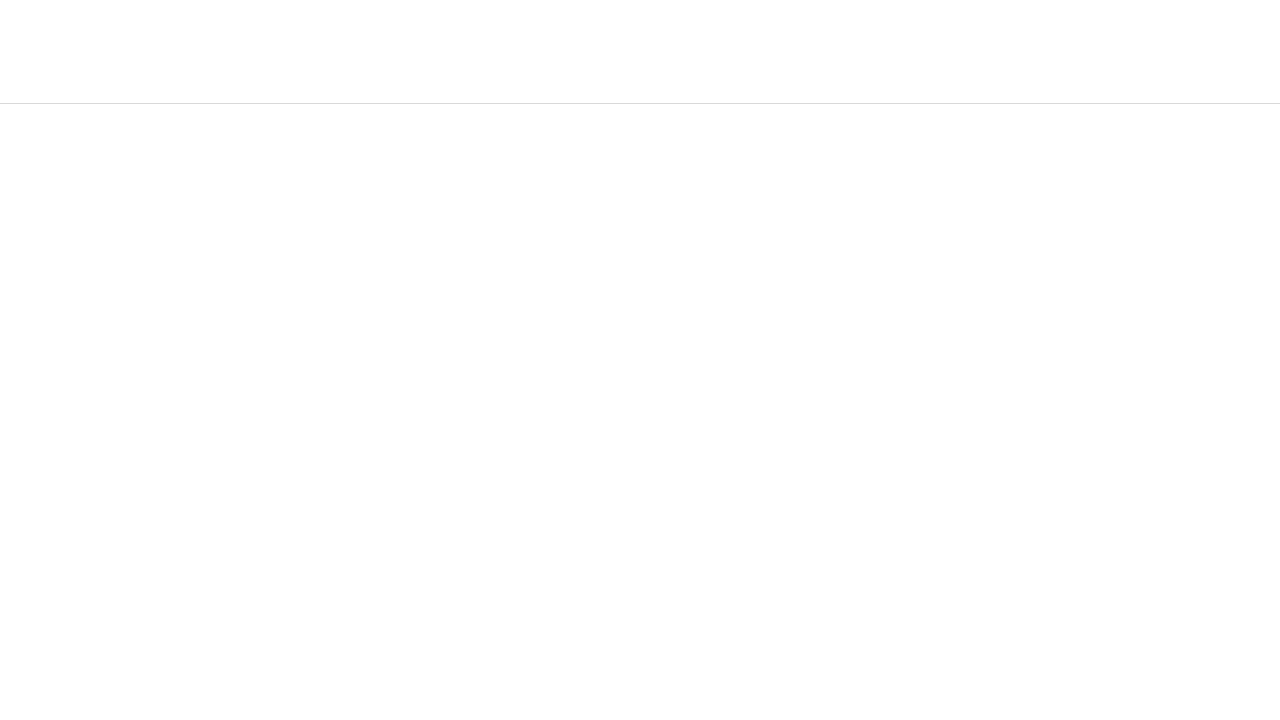

Waited for page to load
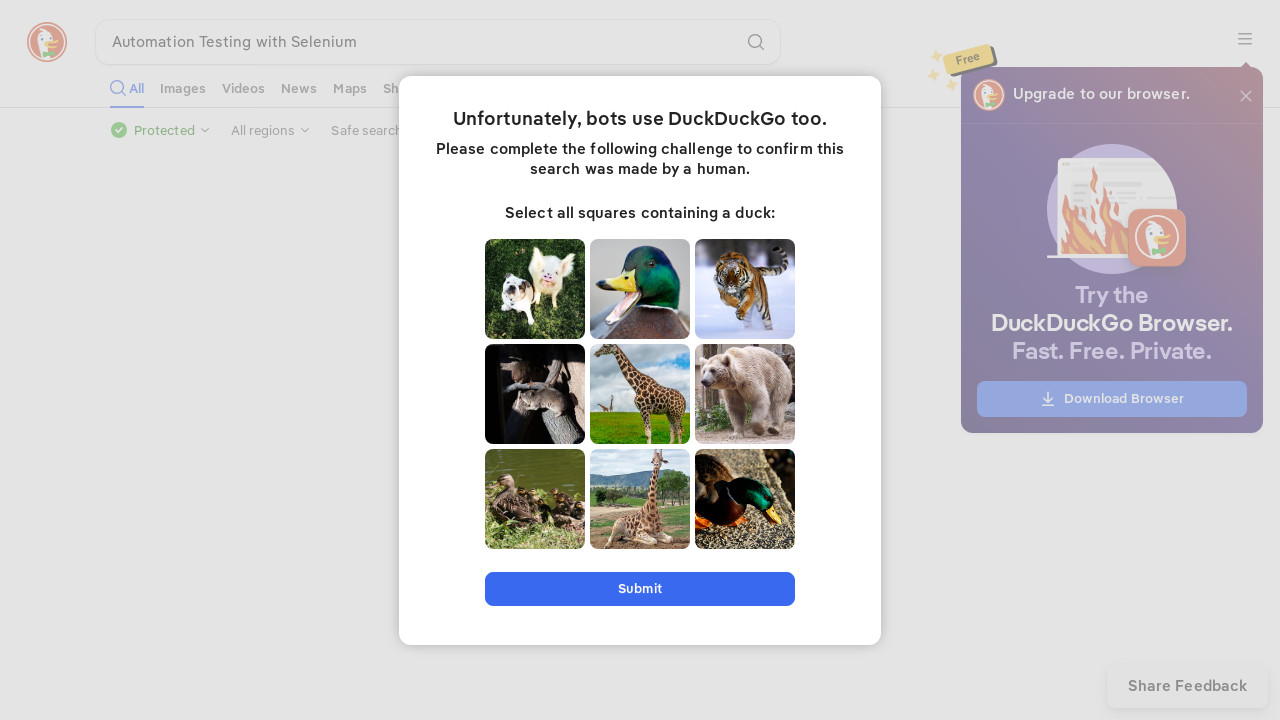

Verified page title contains 'Automation Testing with Selenium'
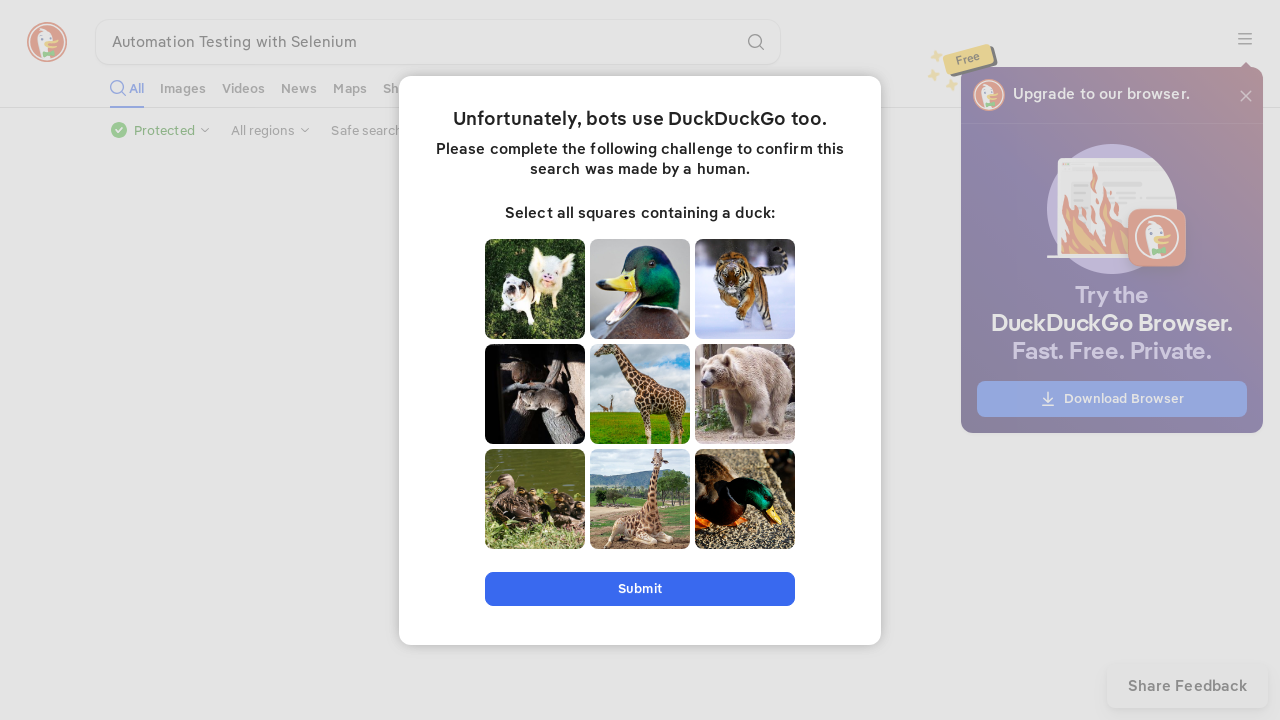

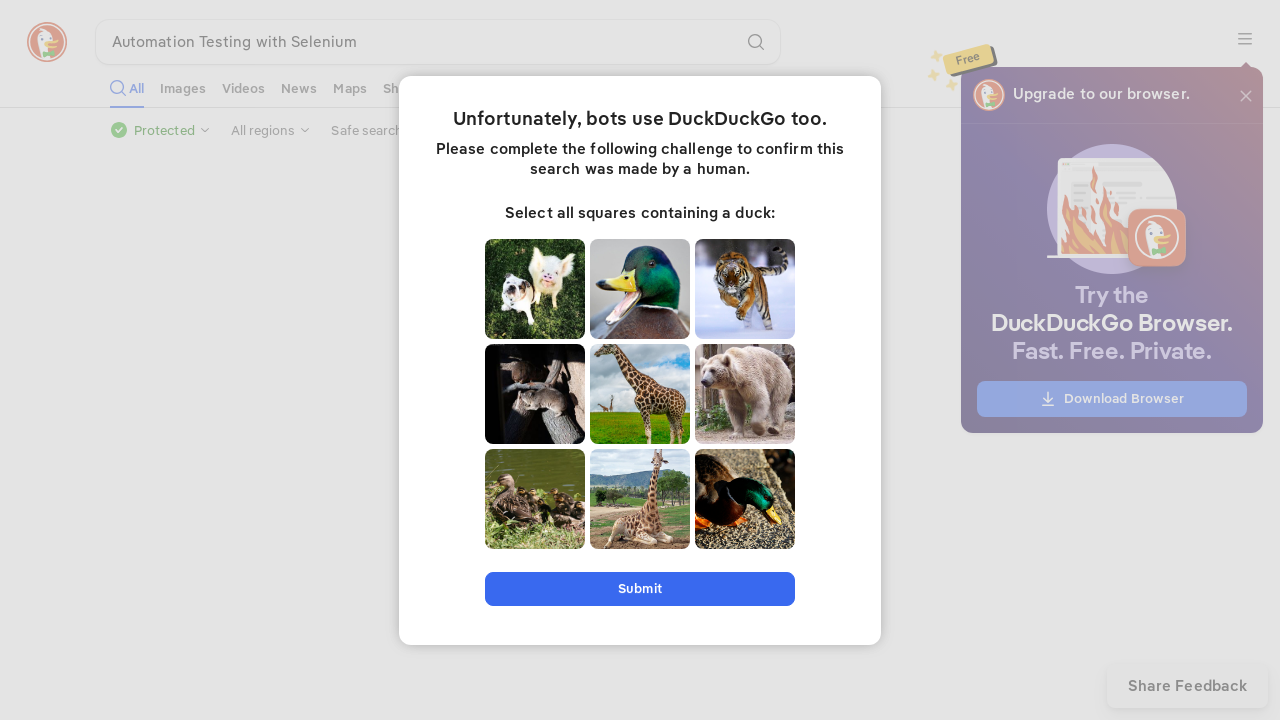